Tests shopping cart functionality by searching for specific vegetables and adding them to cart

Starting URL: https://rahulshettyacademy.com/seleniumPractise/

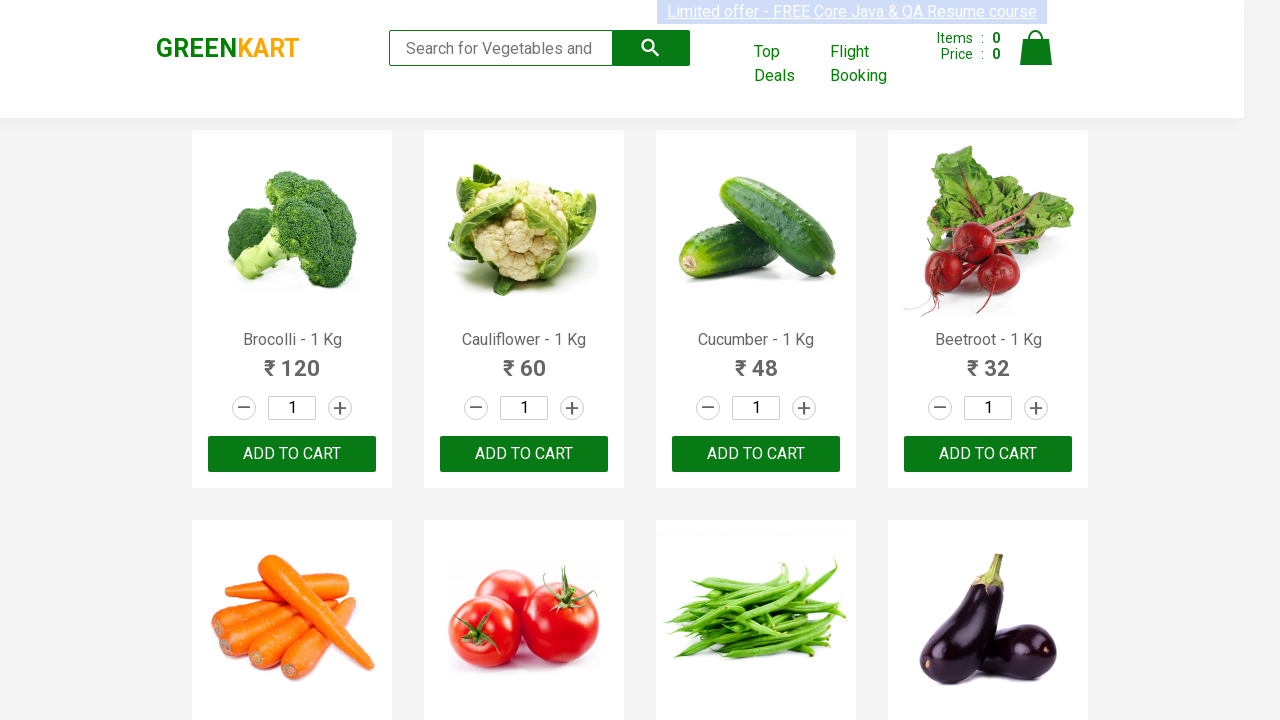

Waited for product list to load
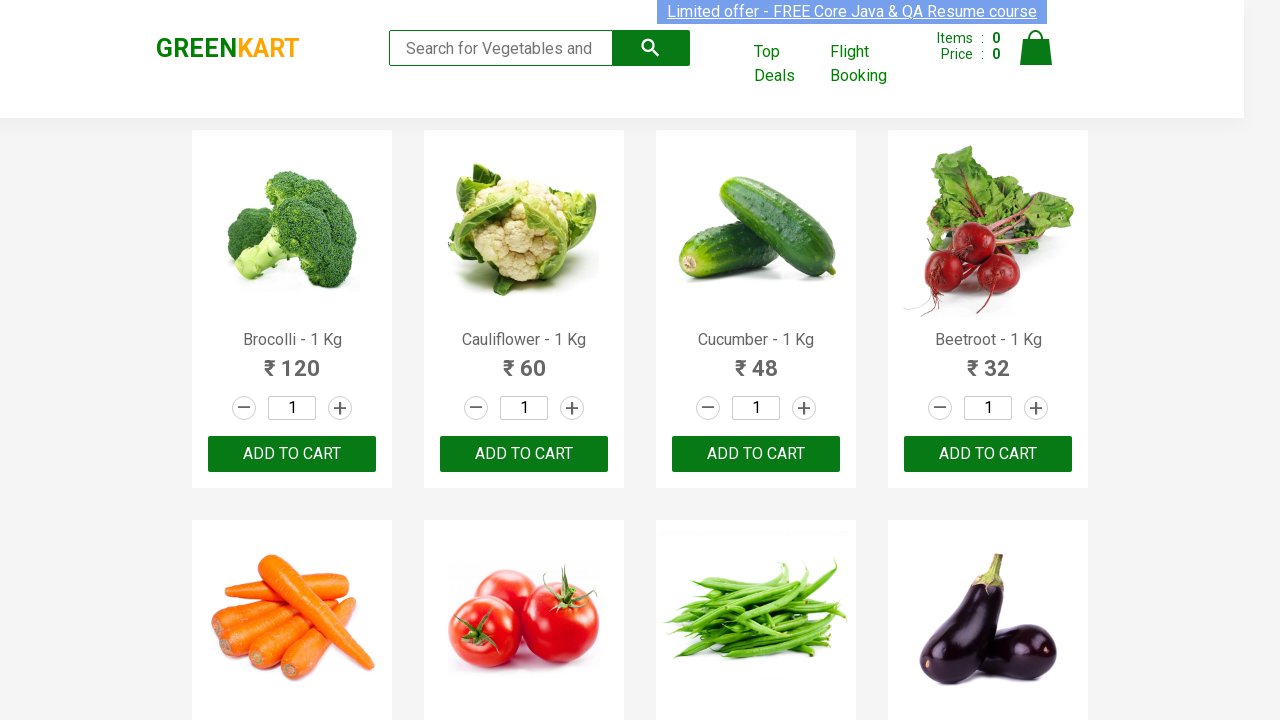

Retrieved all product elements from the page
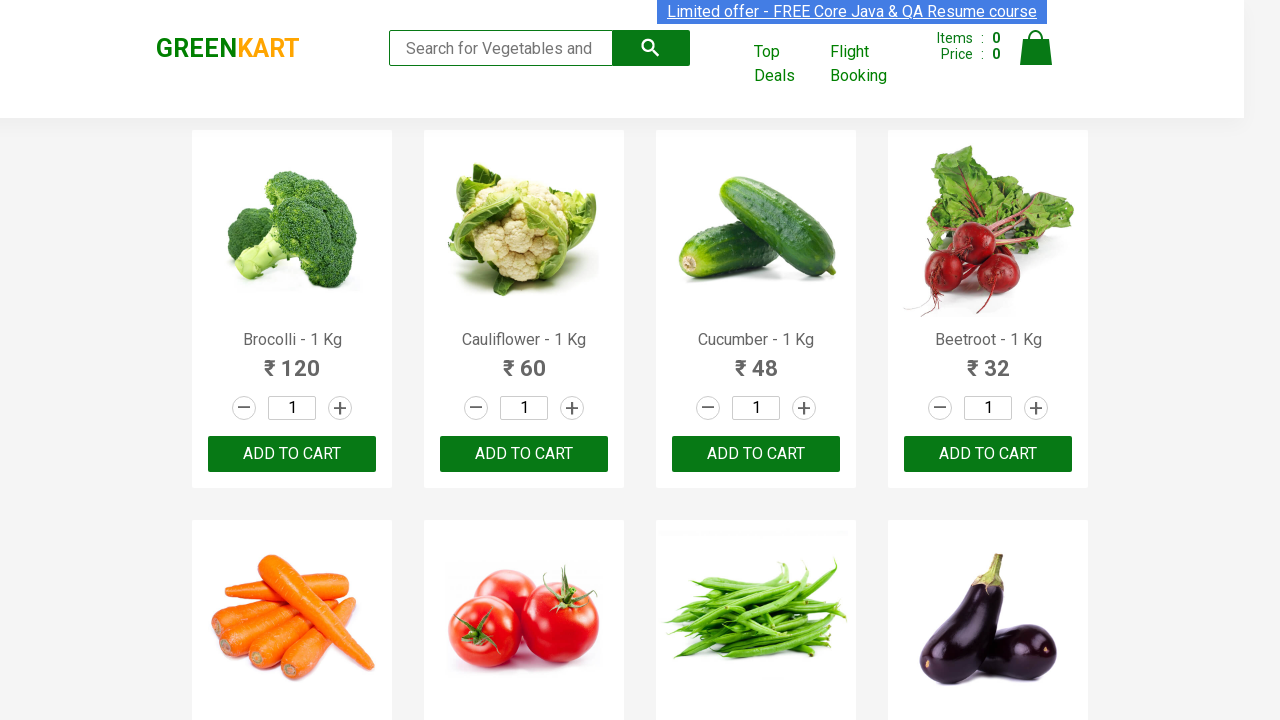

Extracted product name: Brocolli
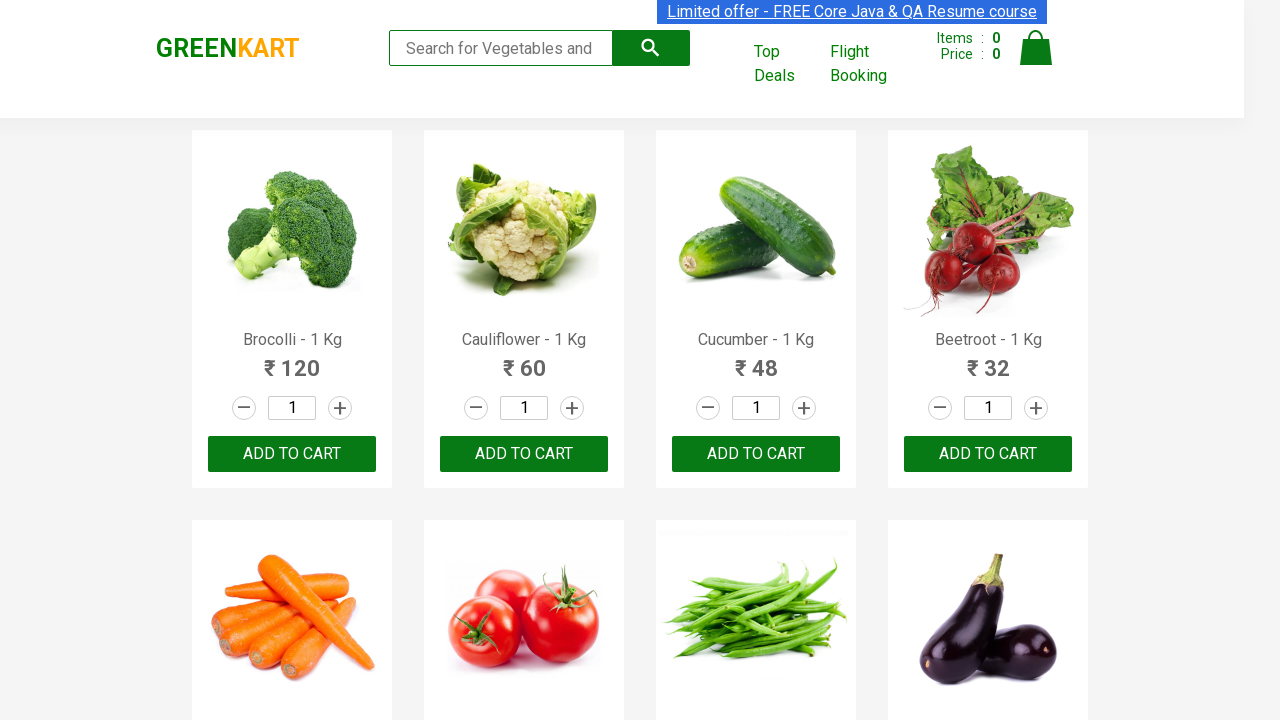

Added Brocolli to cart (1/3) at (292, 454) on div.product-action button >> nth=0
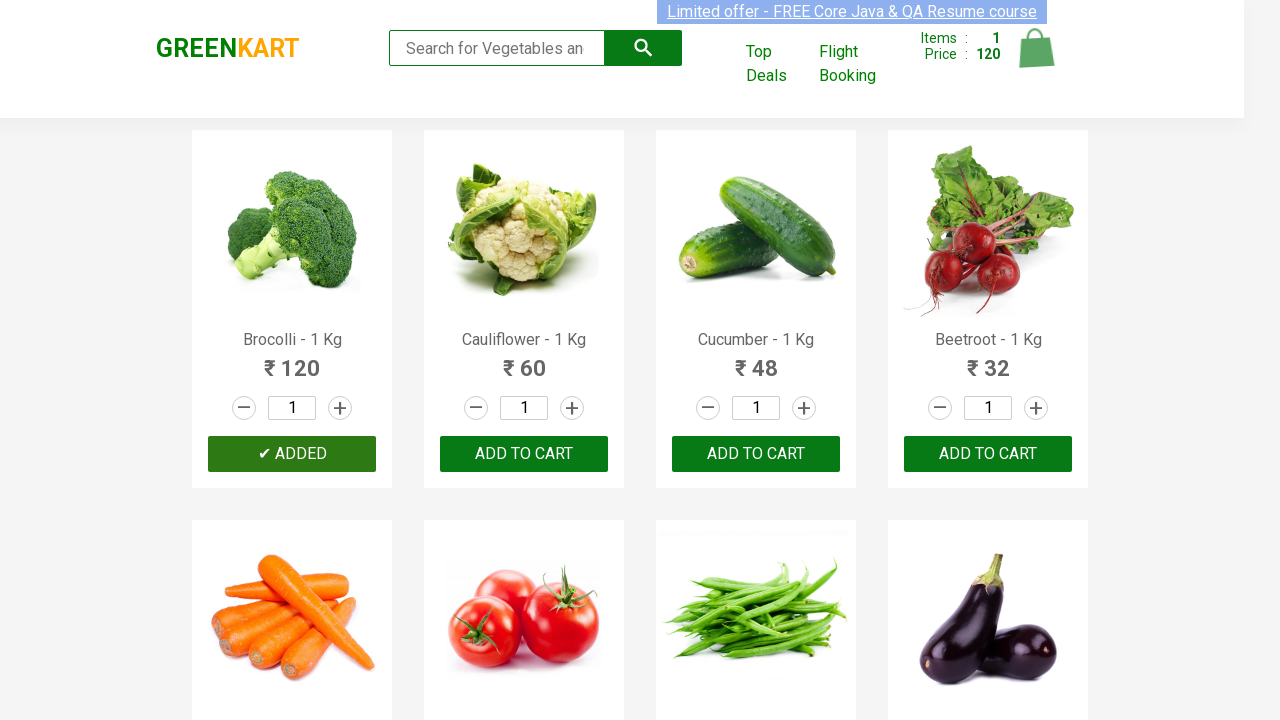

Extracted product name: Cauliflower
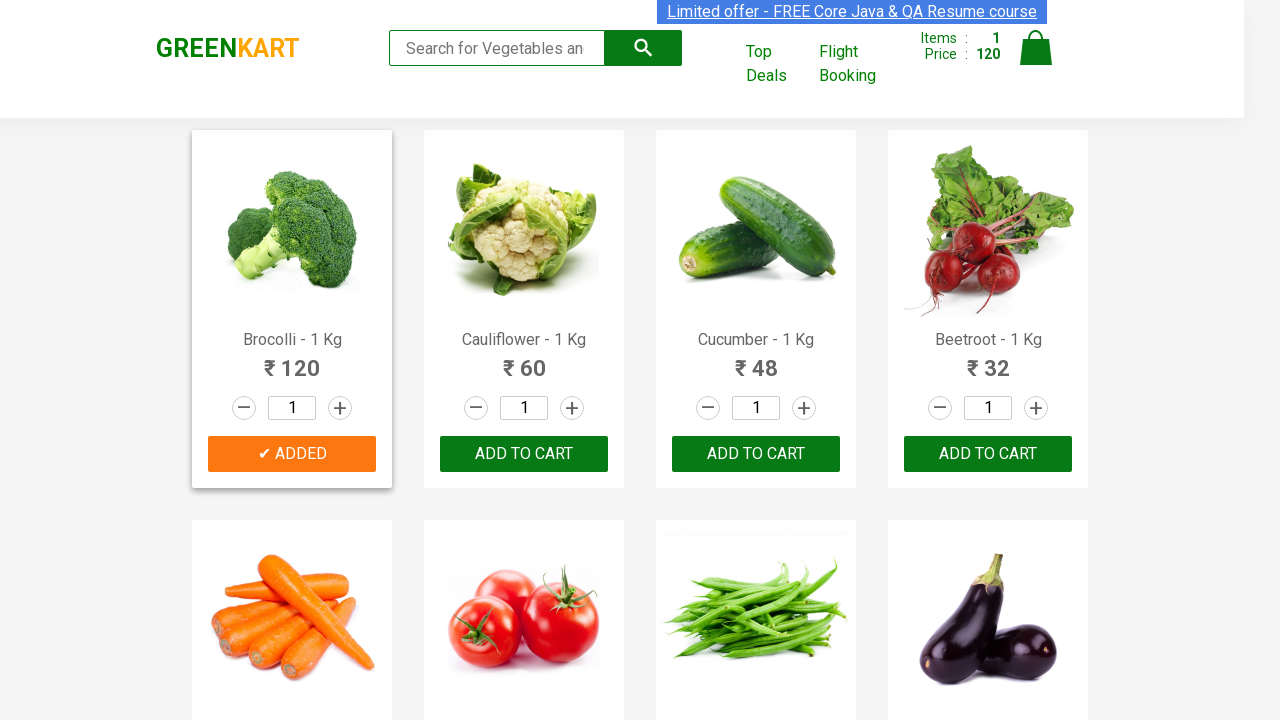

Extracted product name: Cucumber
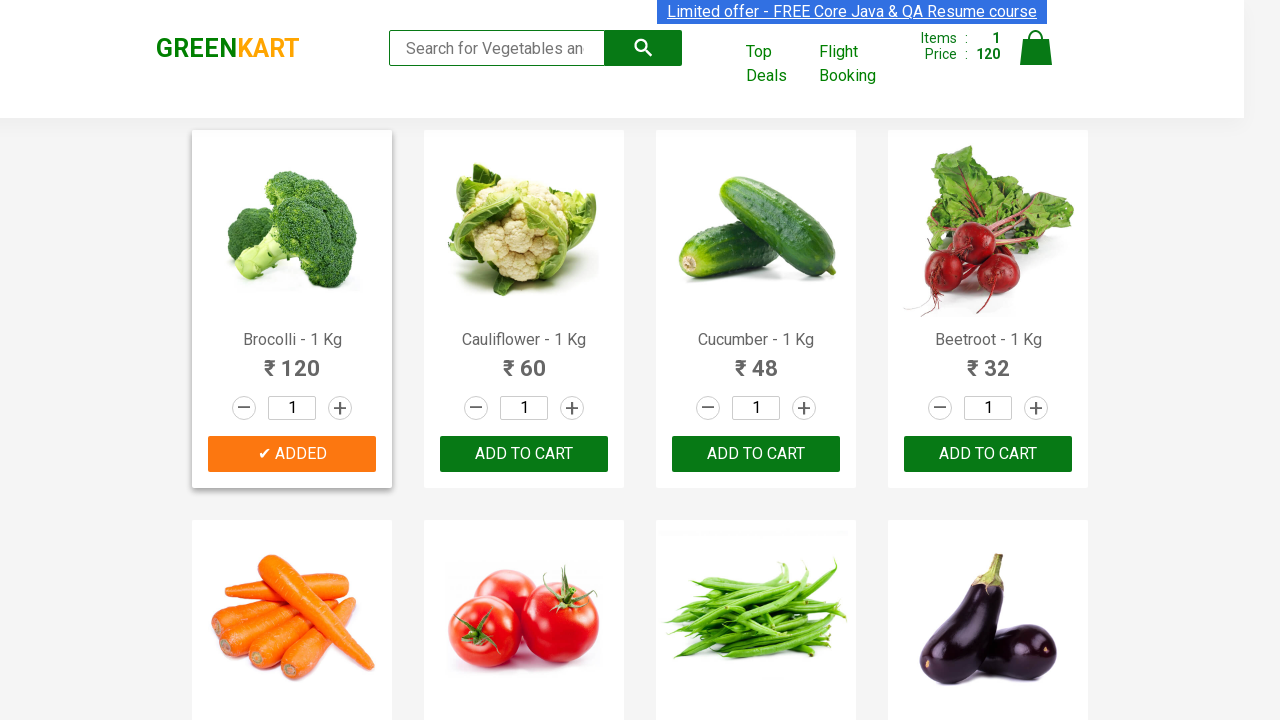

Added Cucumber to cart (2/3) at (756, 454) on div.product-action button >> nth=2
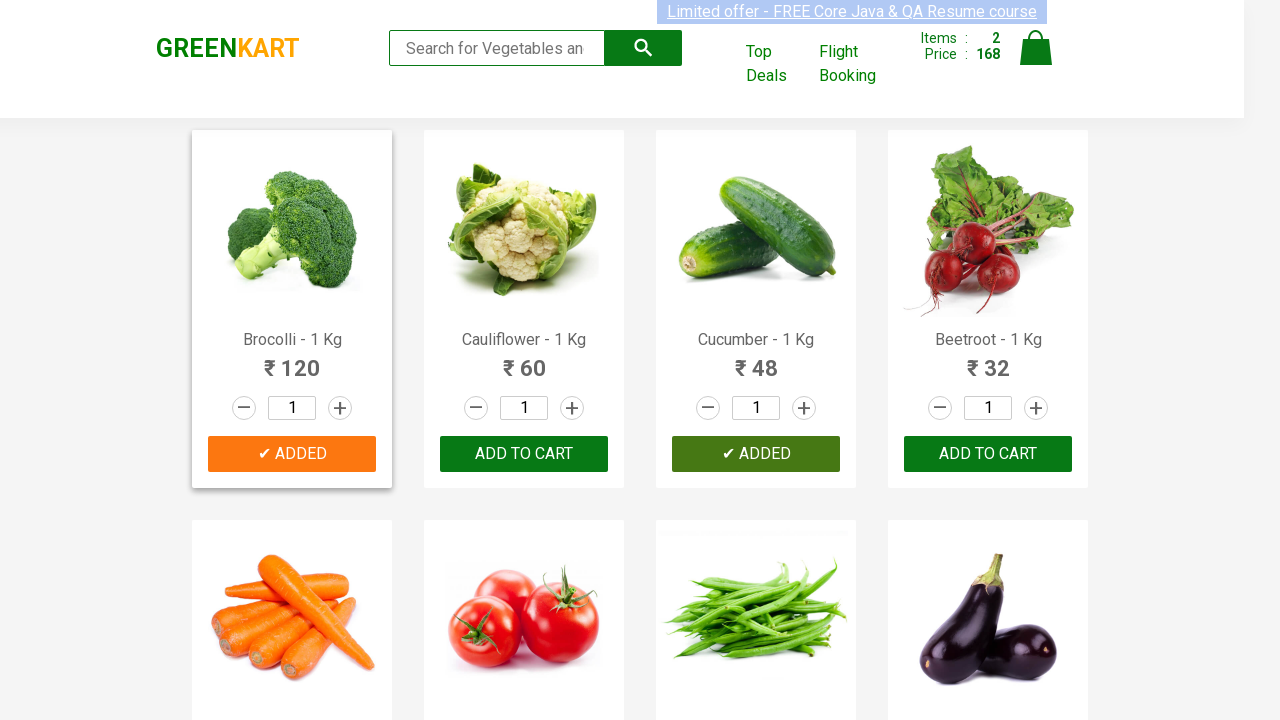

Extracted product name: Beetroot
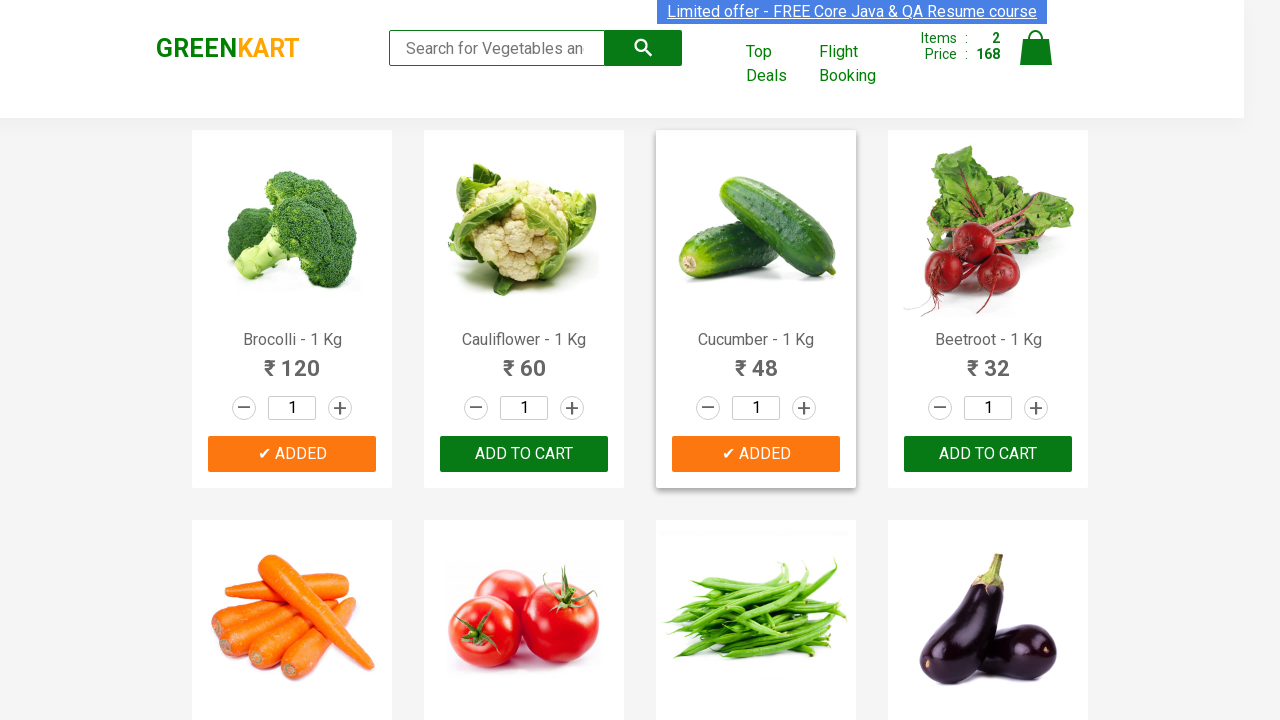

Added Beetroot to cart (3/3) at (988, 454) on div.product-action button >> nth=3
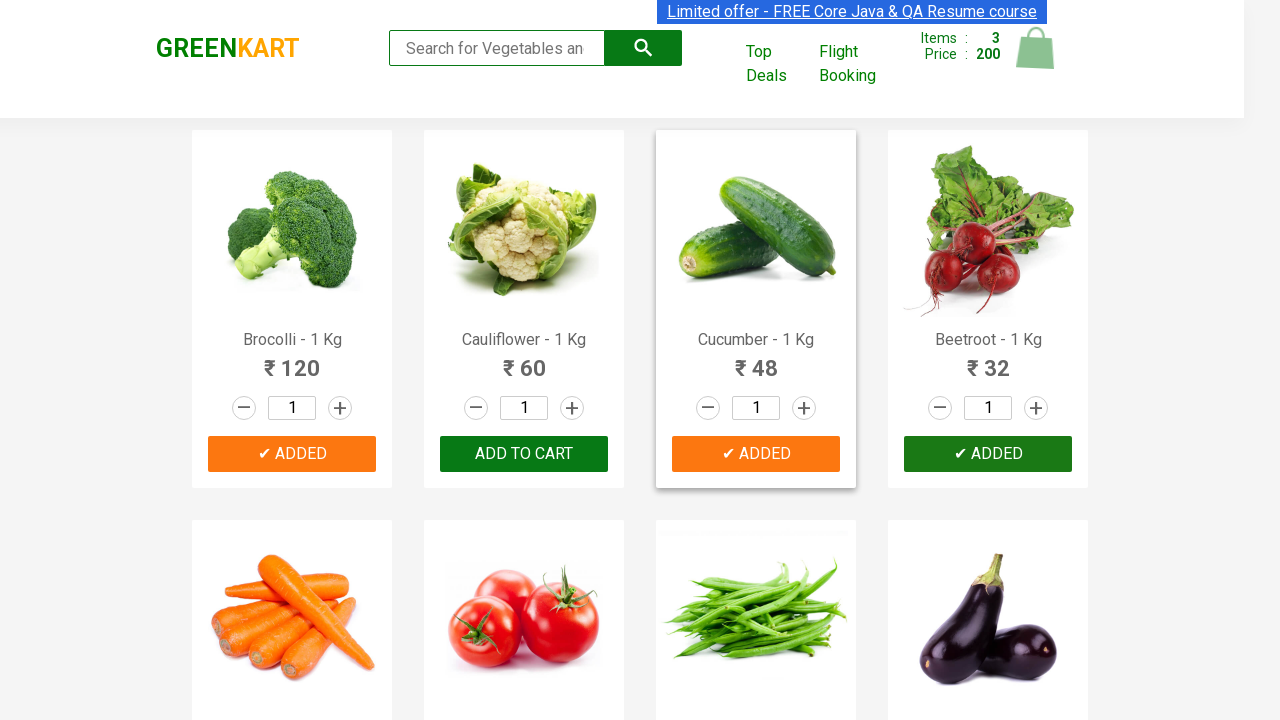

All required vegetables have been added to cart
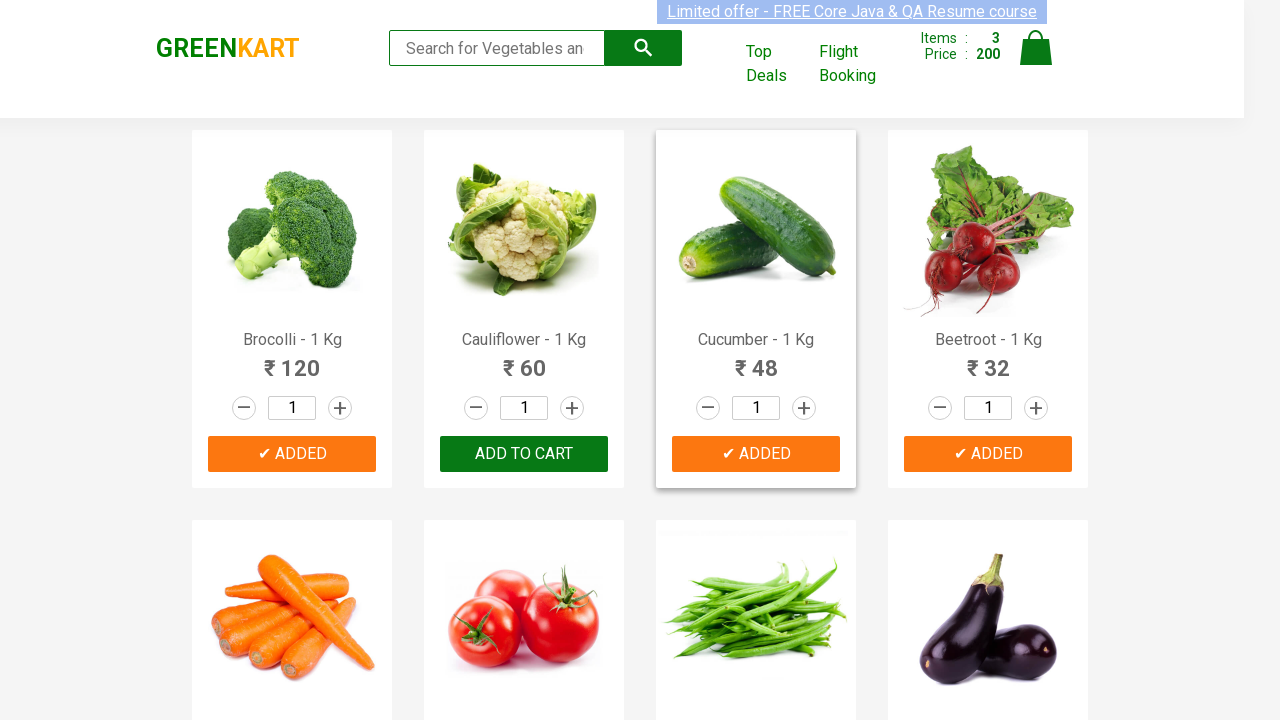

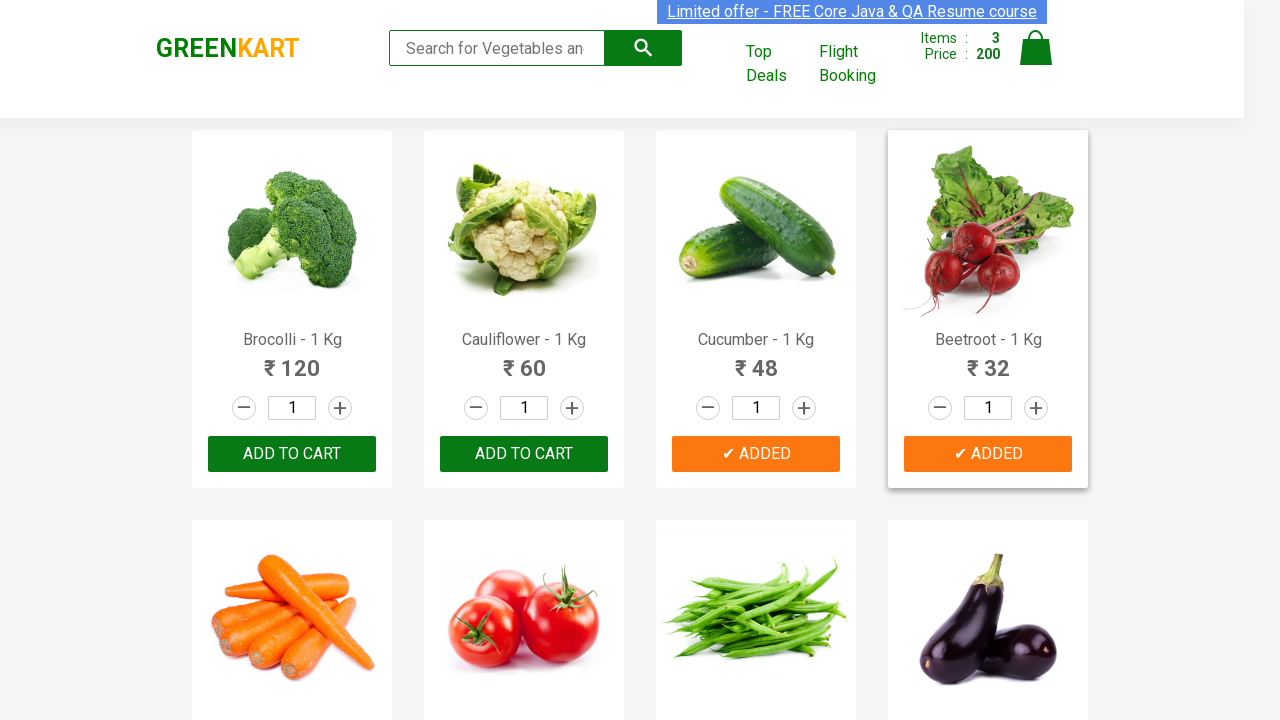